Tests drag and drop functionality on the jQuery UI droppable demo page by dragging an element and dropping it onto a target area within an iframe.

Starting URL: https://jqueryui.com/droppable/

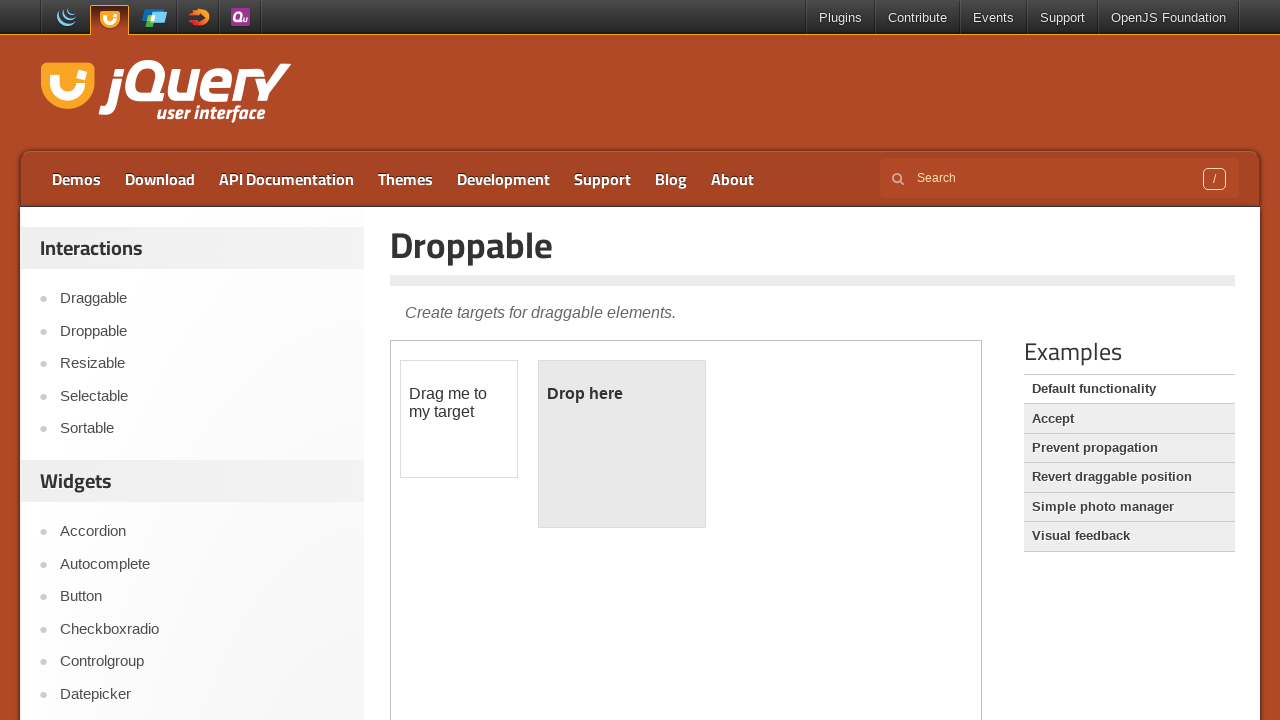

Located first iframe on the jQuery UI droppable demo page
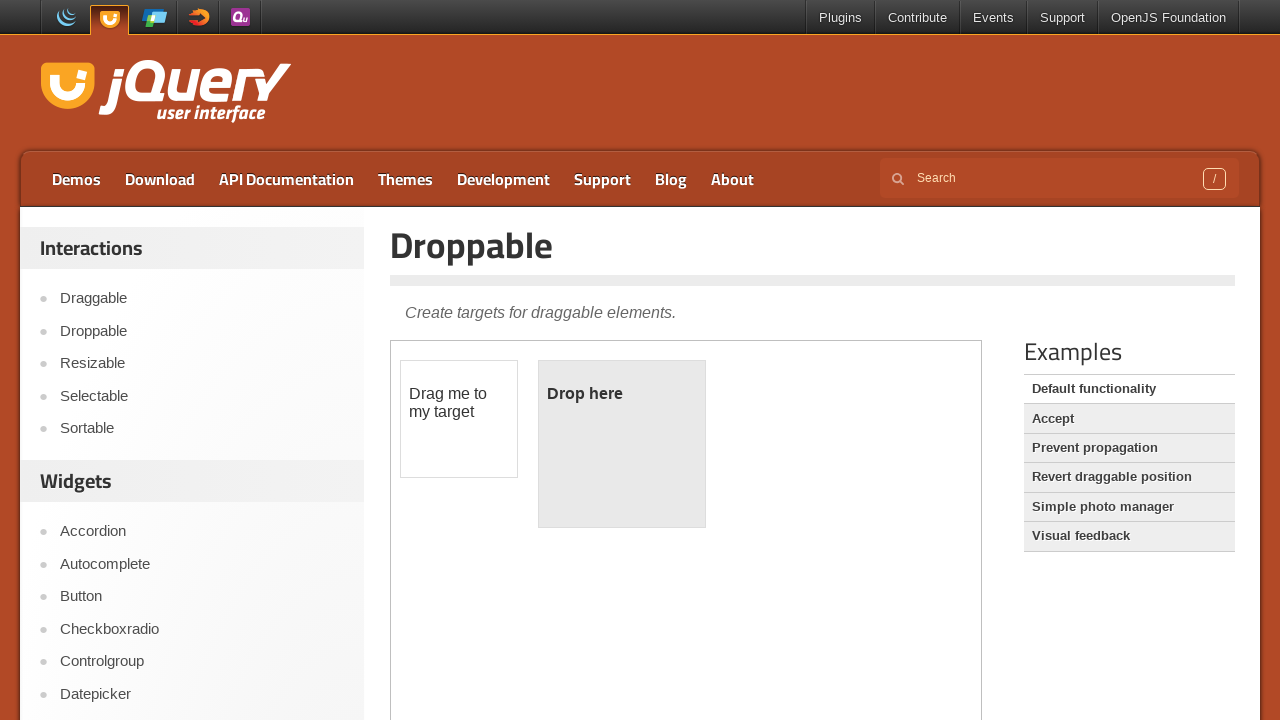

Located draggable element with id 'draggable'
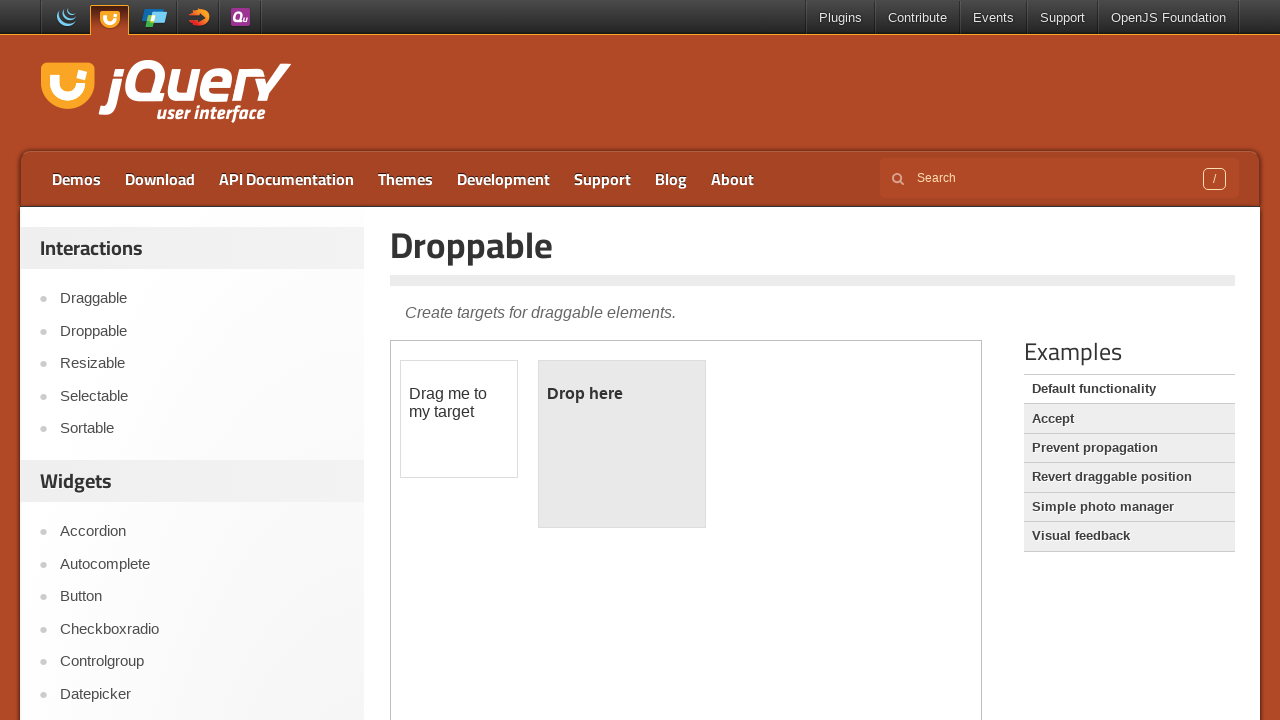

Located droppable target element with id 'droppable'
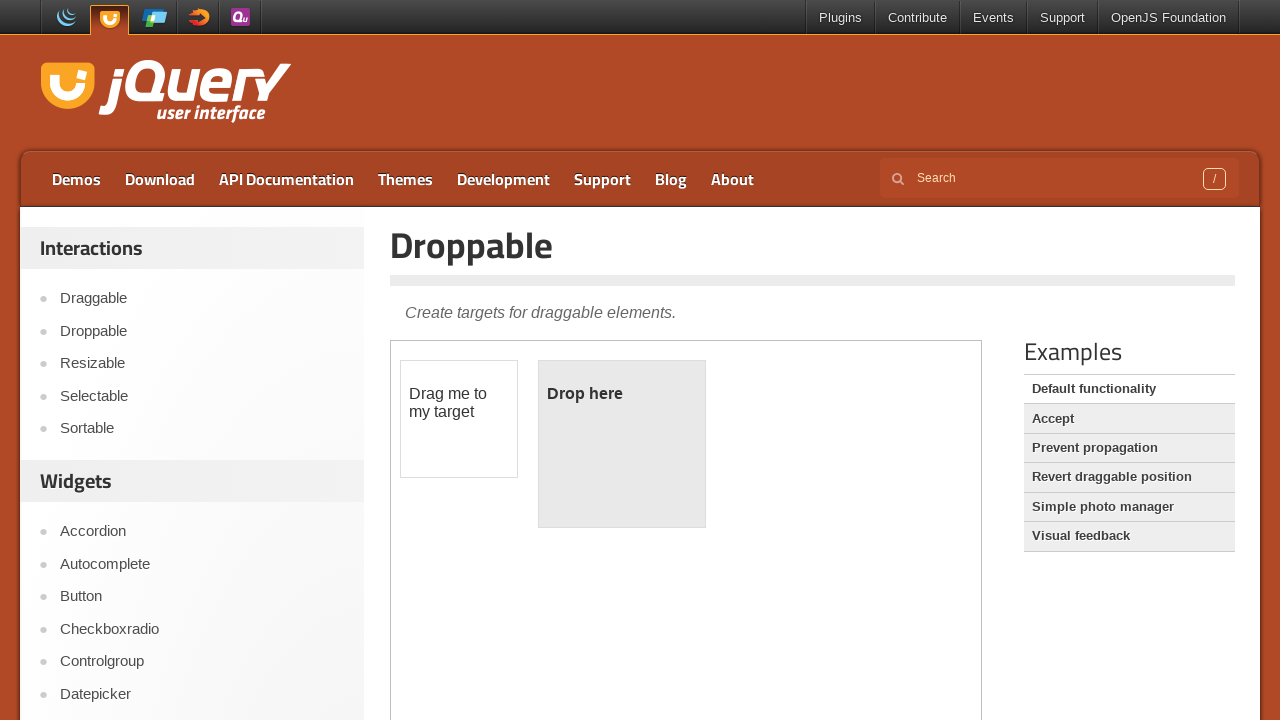

Dragged the draggable element and dropped it onto the droppable target at (622, 444)
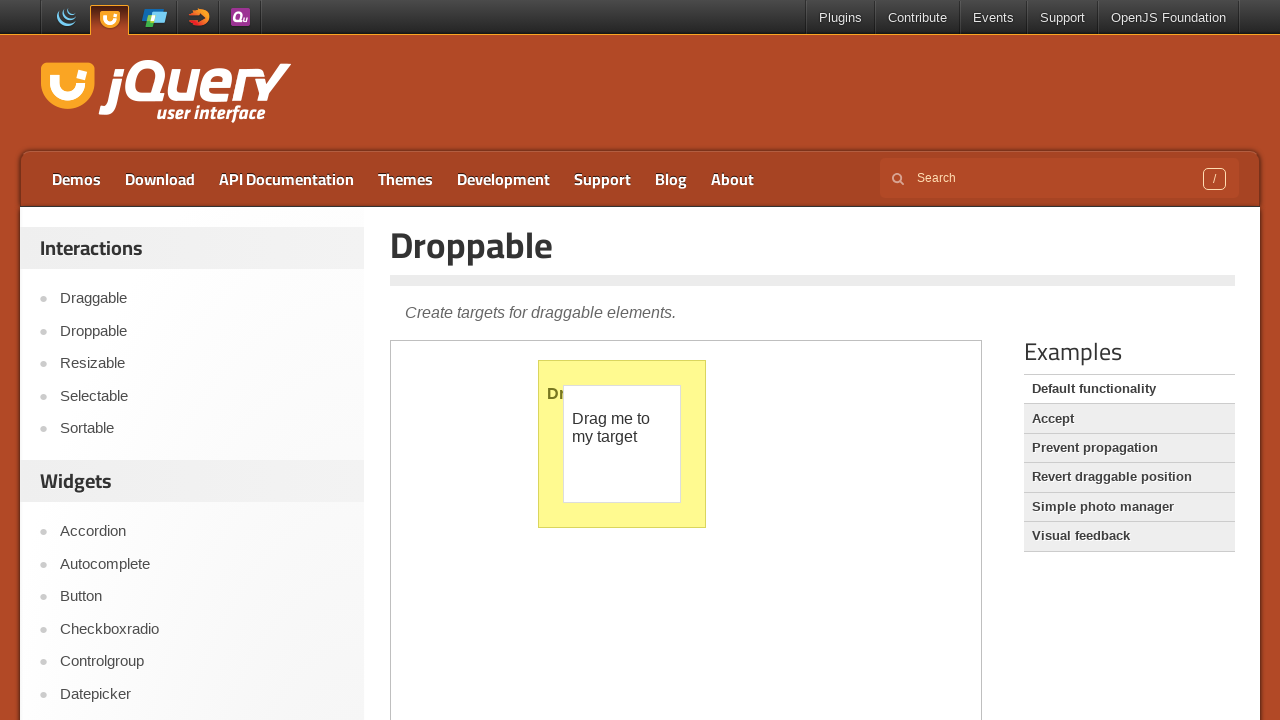

Verified successful drop - droppable element now displays 'Dropped!' text
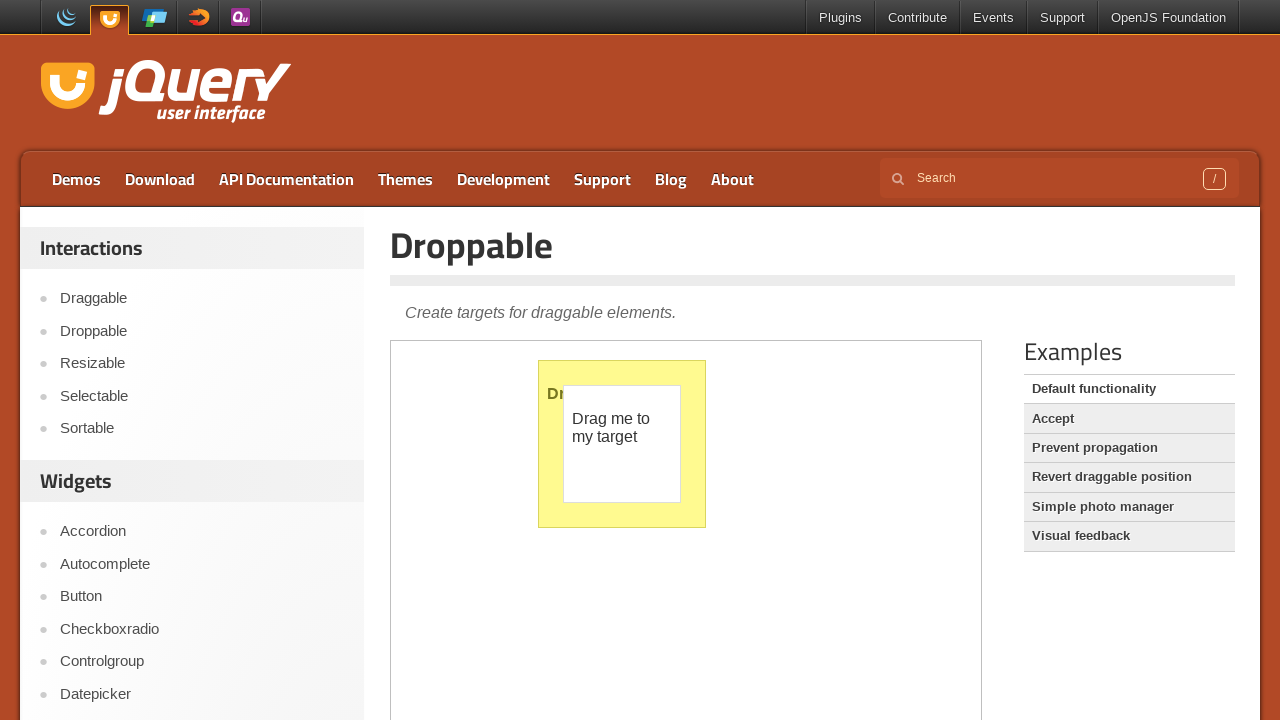

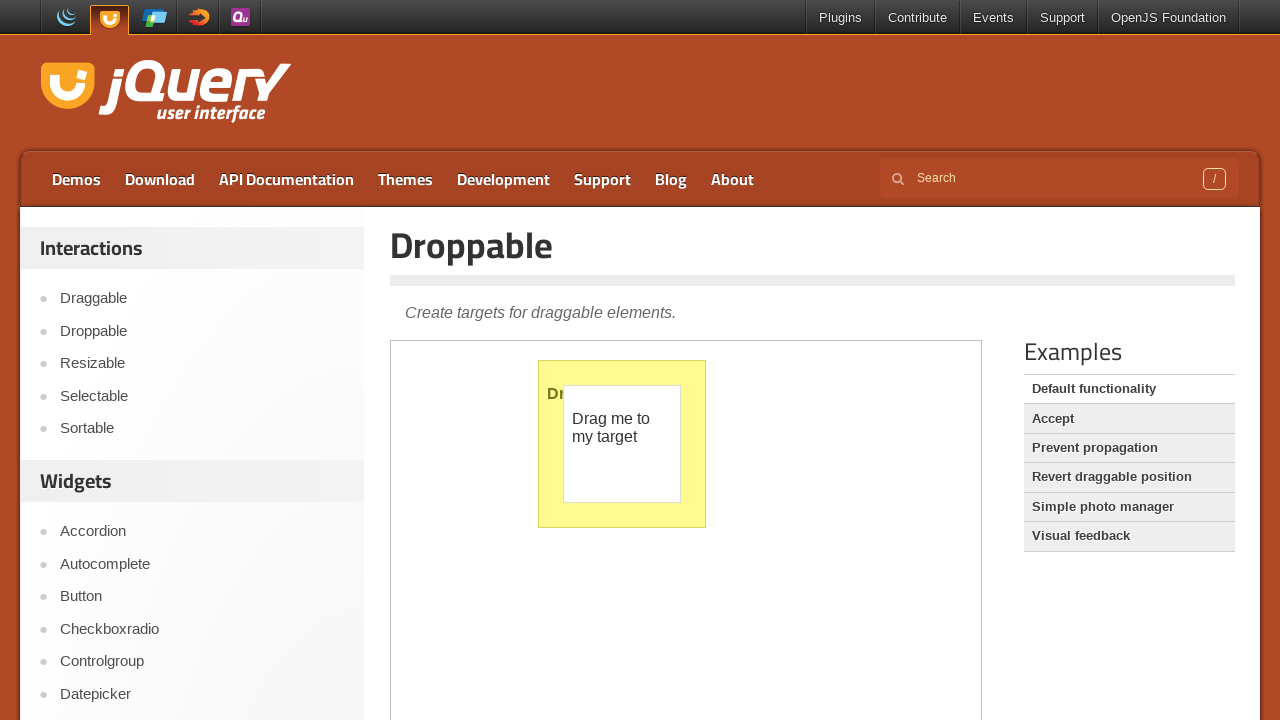